Tests window handling by clicking a button that opens a new window, then switches to the new window and verifies the page title matches the expected child window.

Starting URL: https://www.hyrtutorials.com/p/window-handles-practice.html

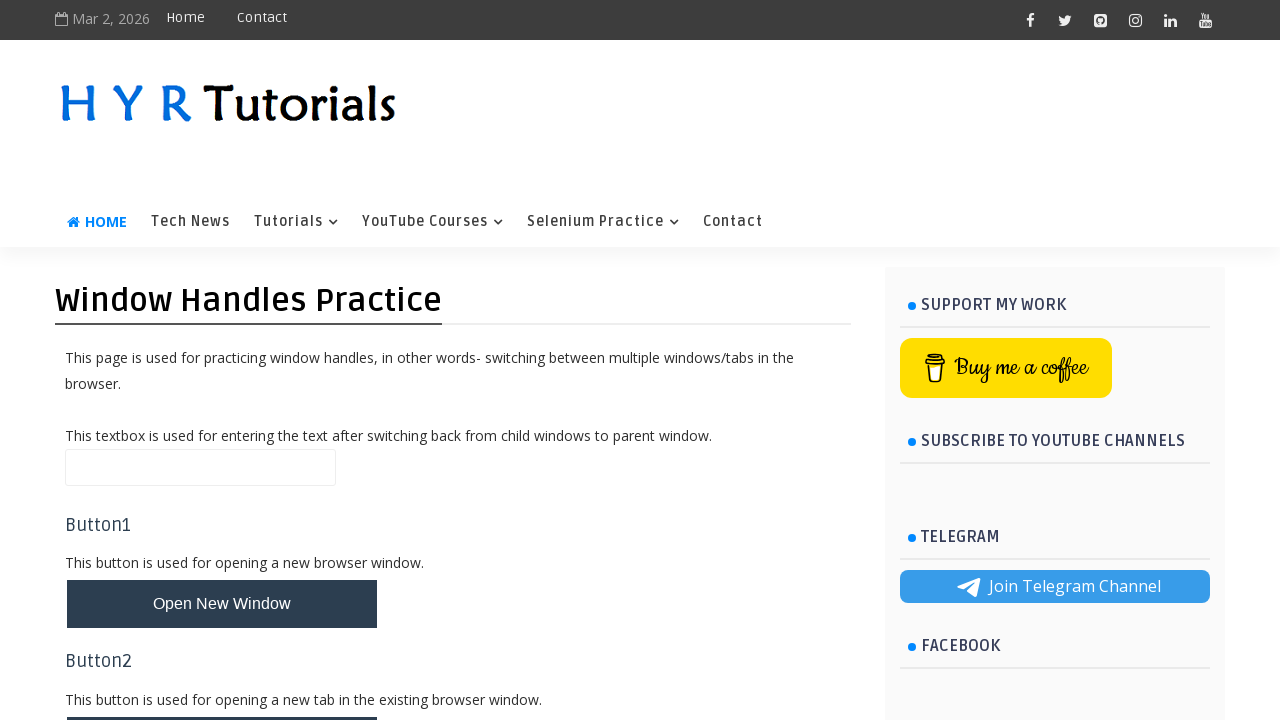

Scrolled 'New Window' button into view
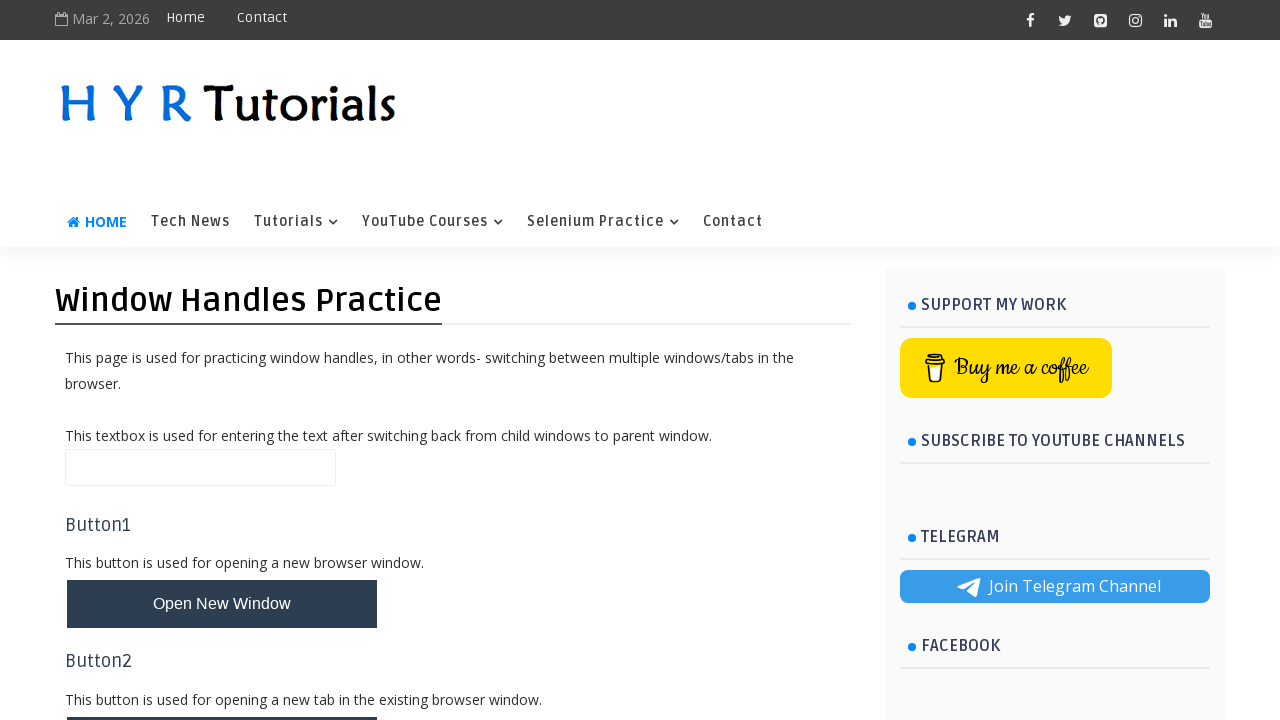

Clicked 'New Window' button to open child window at (222, 604) on xpath=//div//button[@id='newWindowBtn']
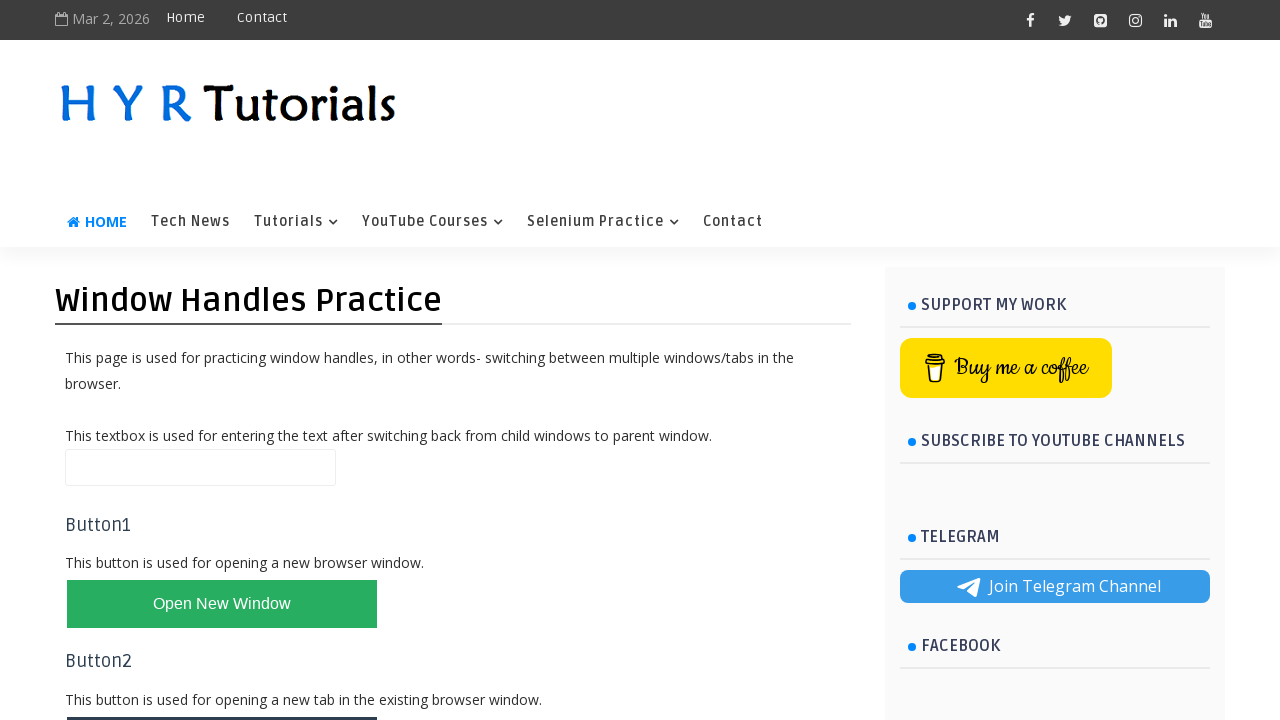

Captured new child window page object
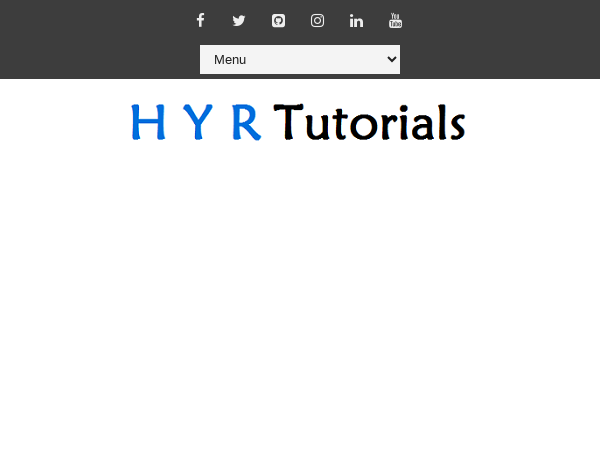

Child window page loaded completely
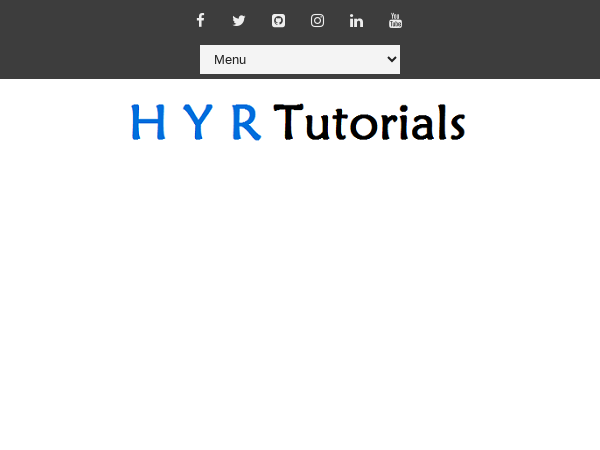

Verified child window title matches expected 'Basic Controls - H Y R Tutorials'
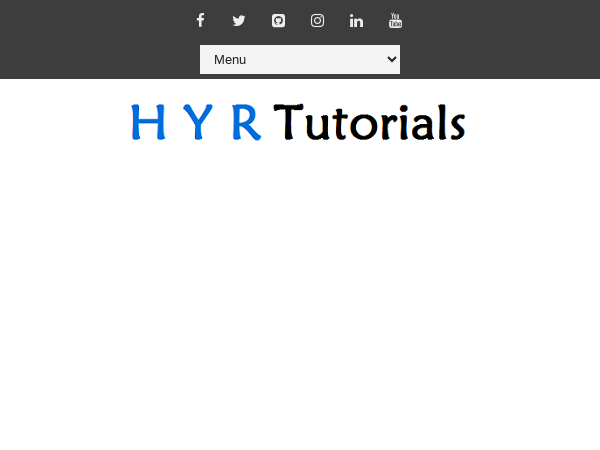

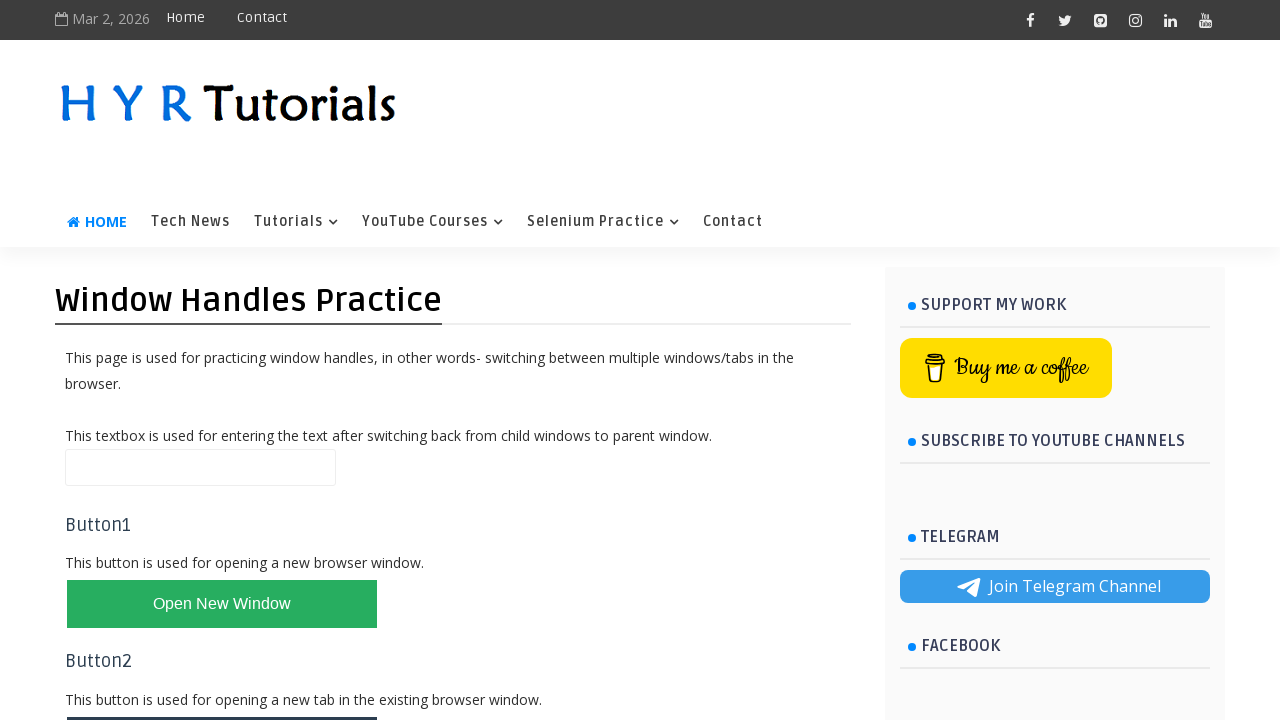